Tests an e-commerce site's search and add-to-cart functionality by searching for products containing "ca", verifying filtered results, and adding specific items to the cart

Starting URL: https://rahulshettyacademy.com/seleniumPractise/#/

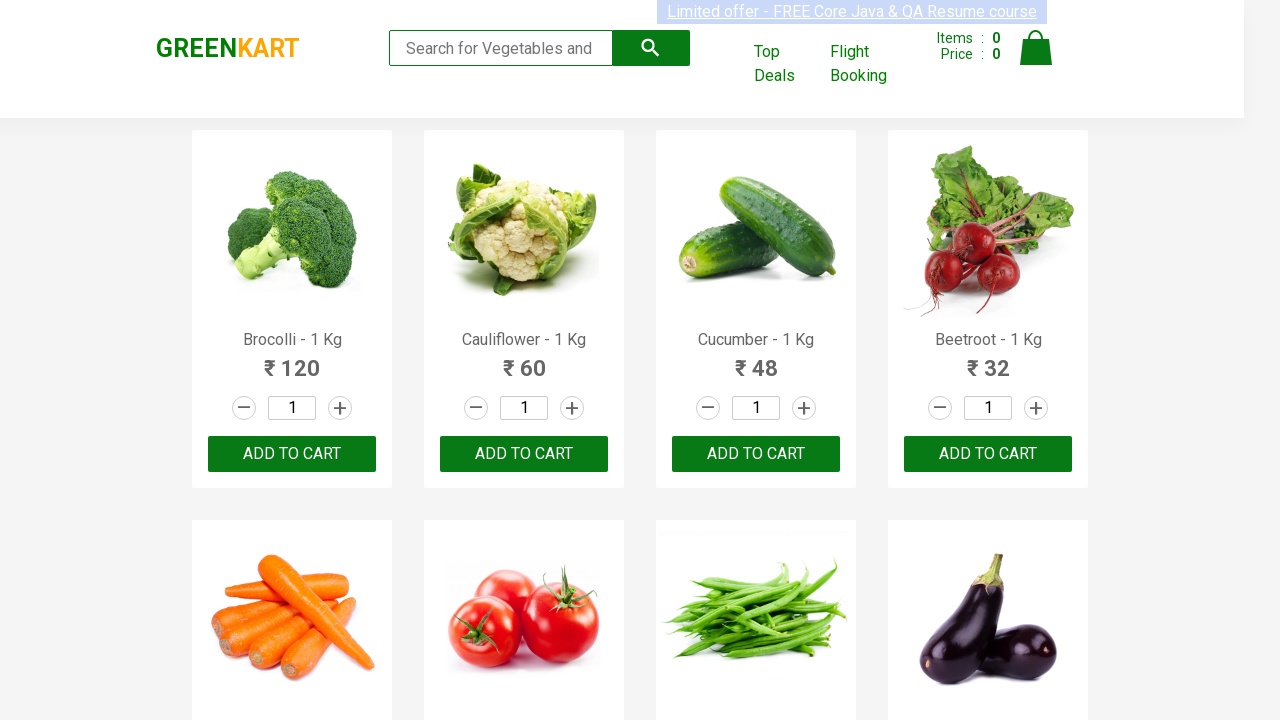

Filled search field with 'ca' to filter products on .search-keyword
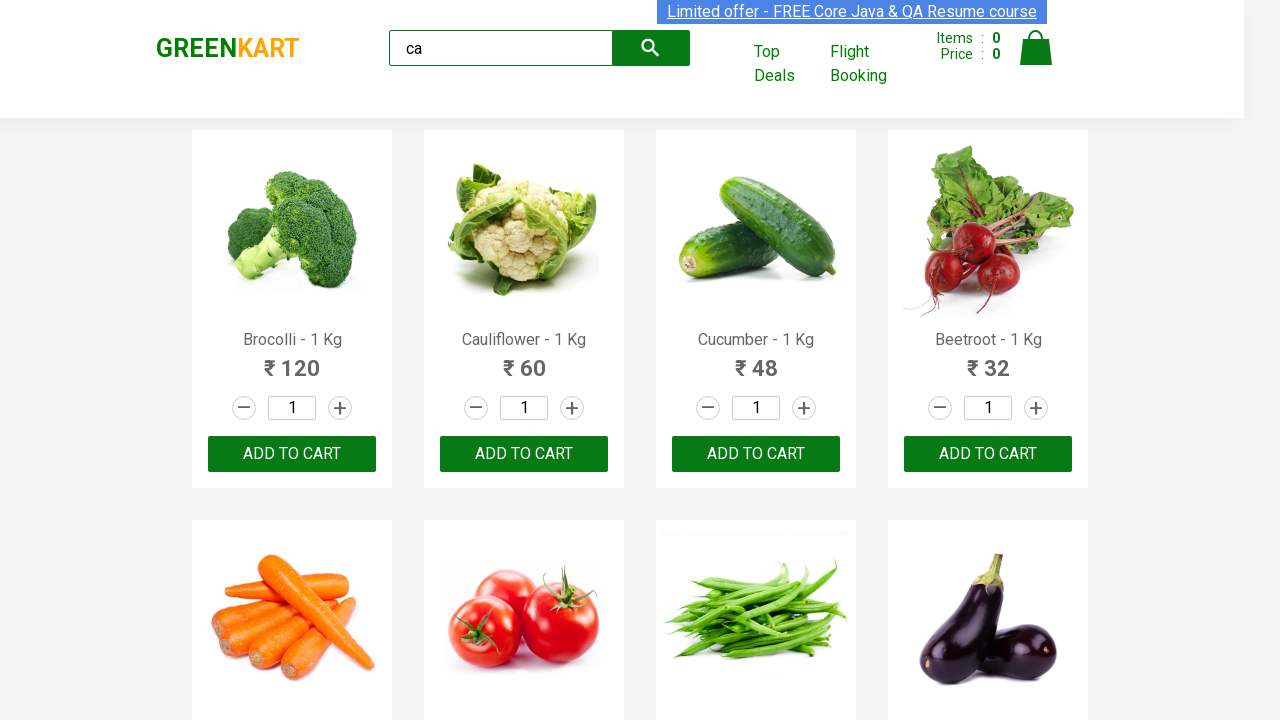

Waited 2 seconds for products to filter
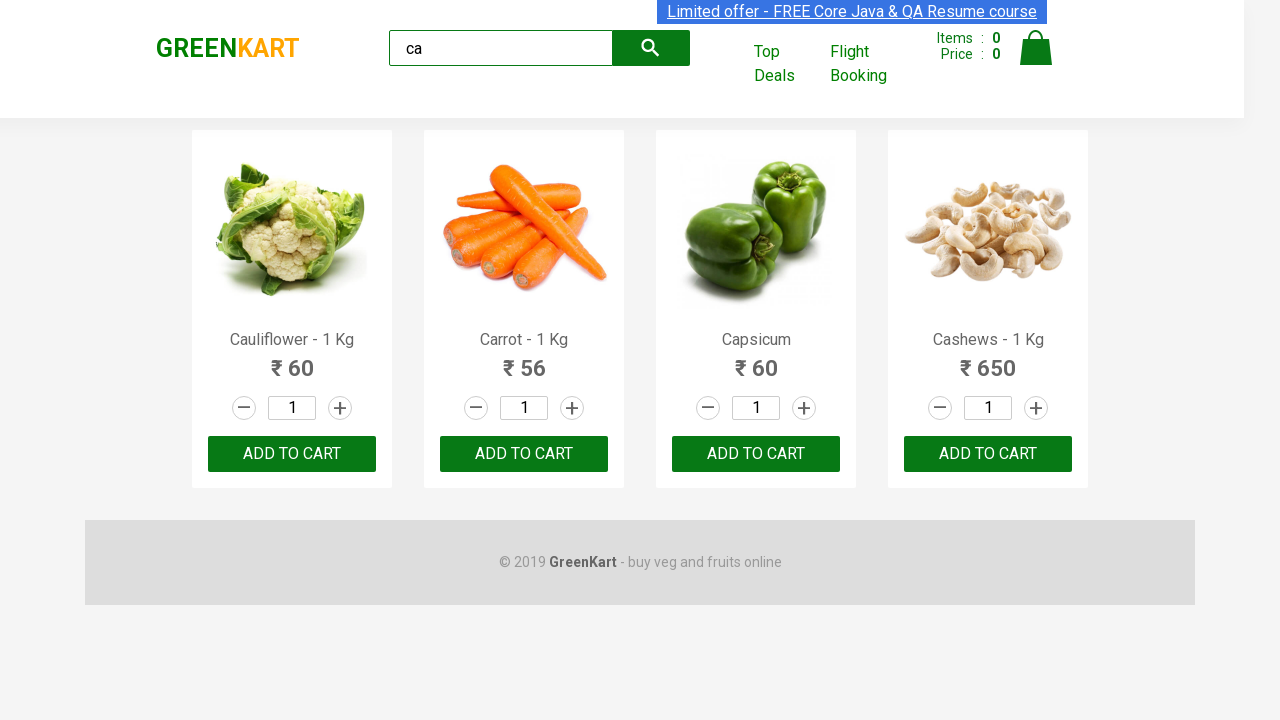

Verified filtered products are visible
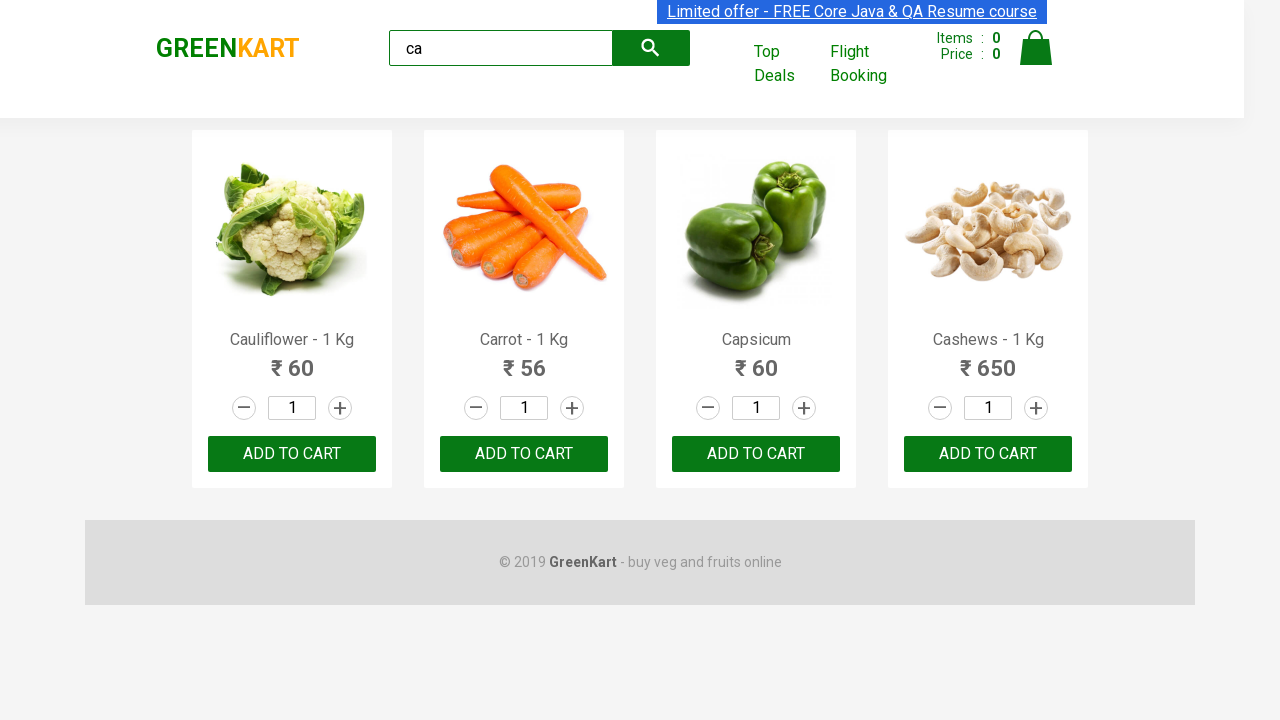

Clicked 'ADD TO CART' button for the third visible product at (756, 454) on .products .product >> nth=2 >> button:has-text("ADD TO CART")
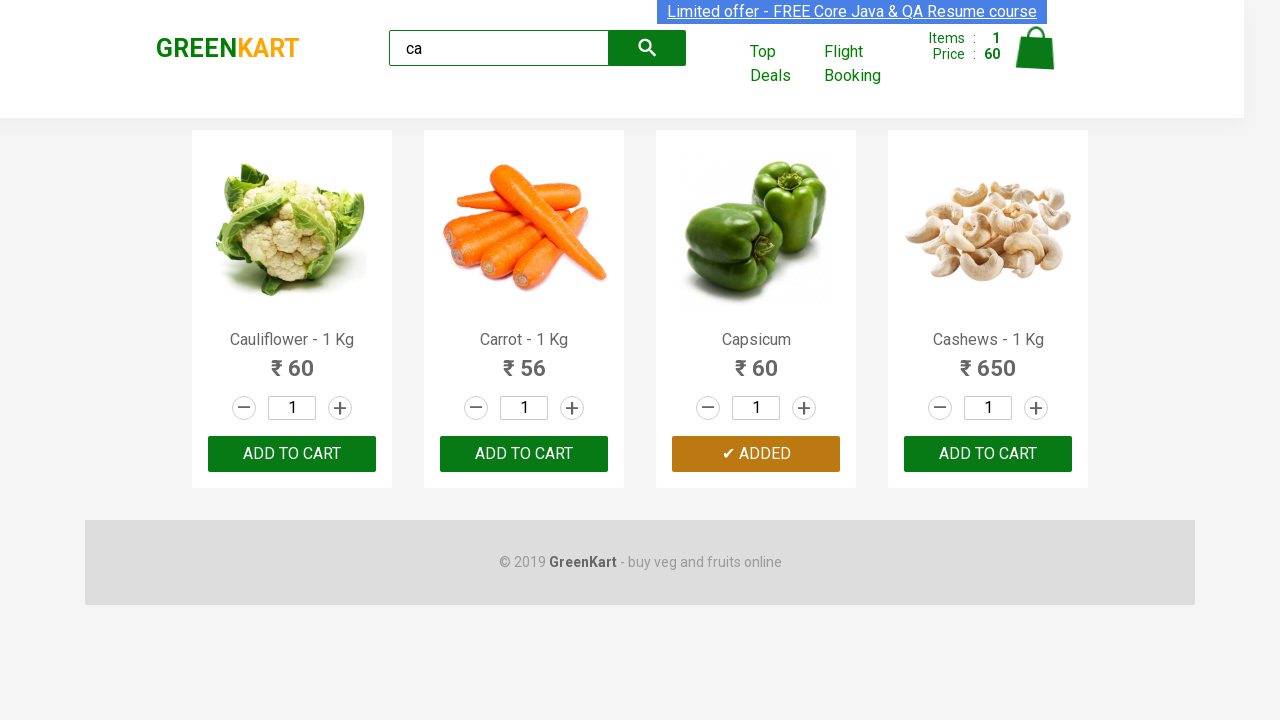

Found and clicked 'ADD TO CART' for Cashews product at (988, 454) on .products .product >> nth=3 >> button
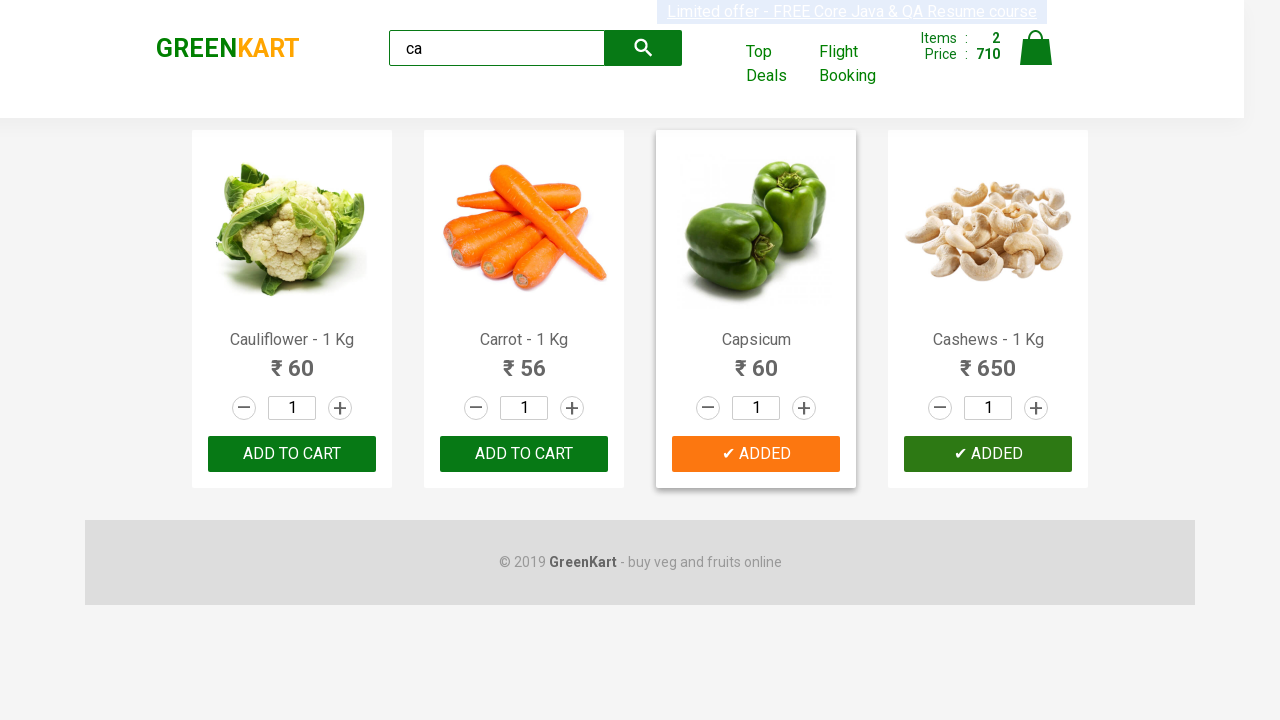

Verified brand text is 'GREENKART'
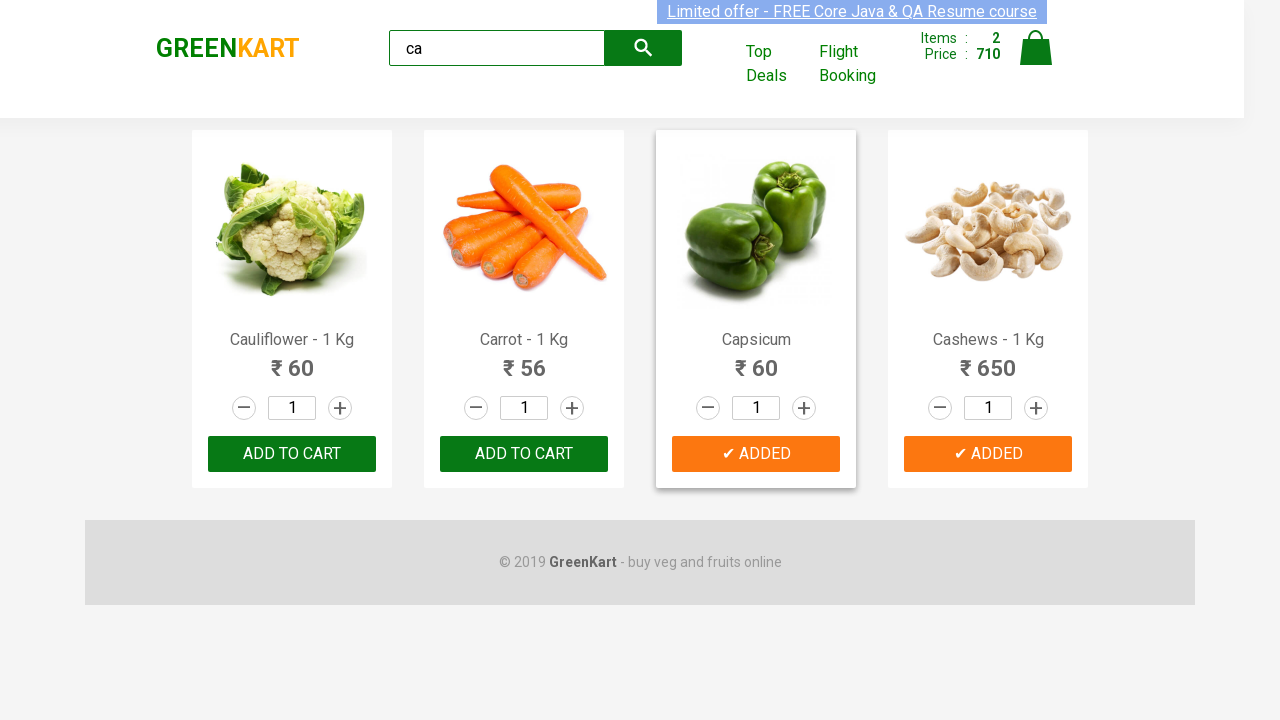

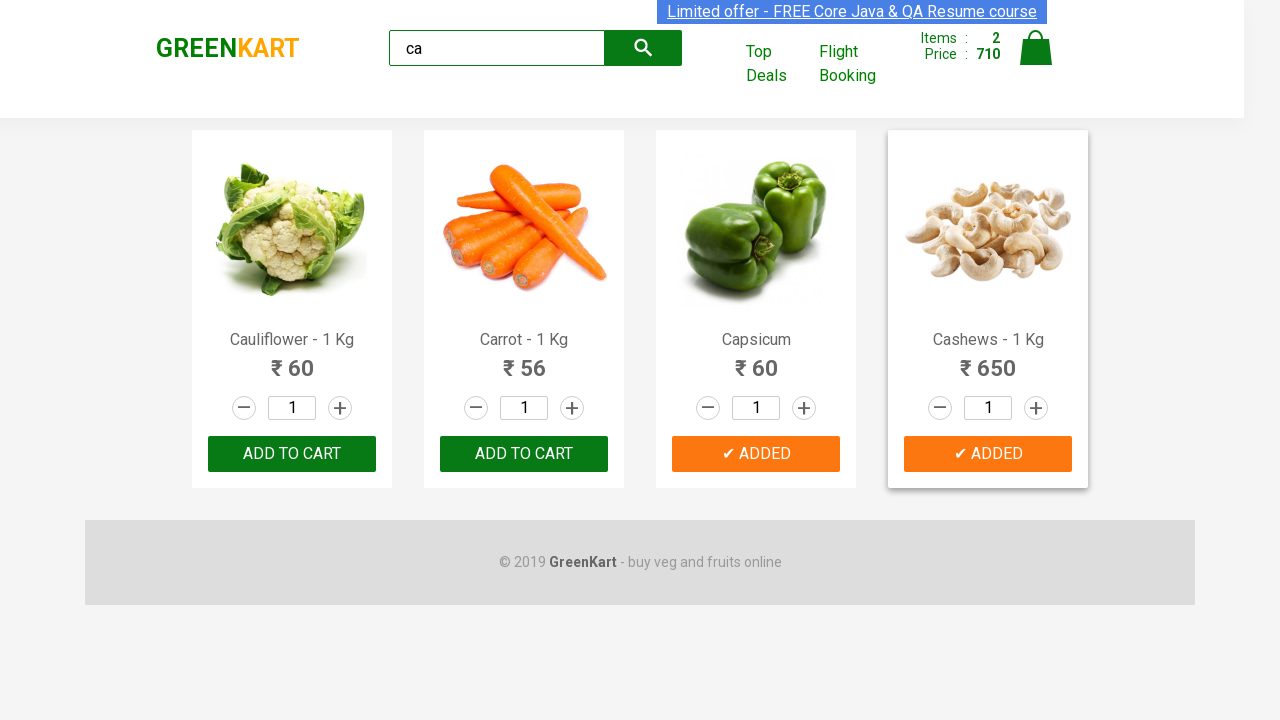